Tests scrolling functionality by scrolling down to an element at the bottom of the page and then scrolling back up using Page Up keys

Starting URL: https://practice.cydeo.com/

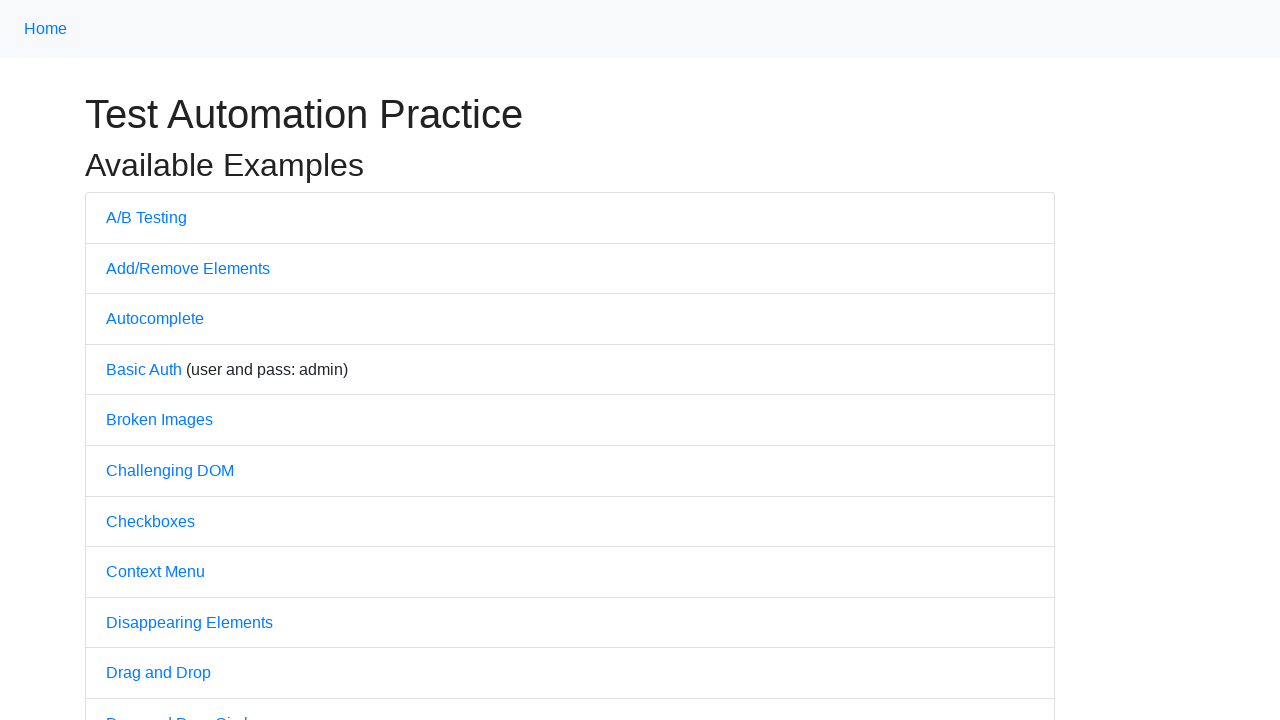

Scrolled down to element with style attribute at bottom of page
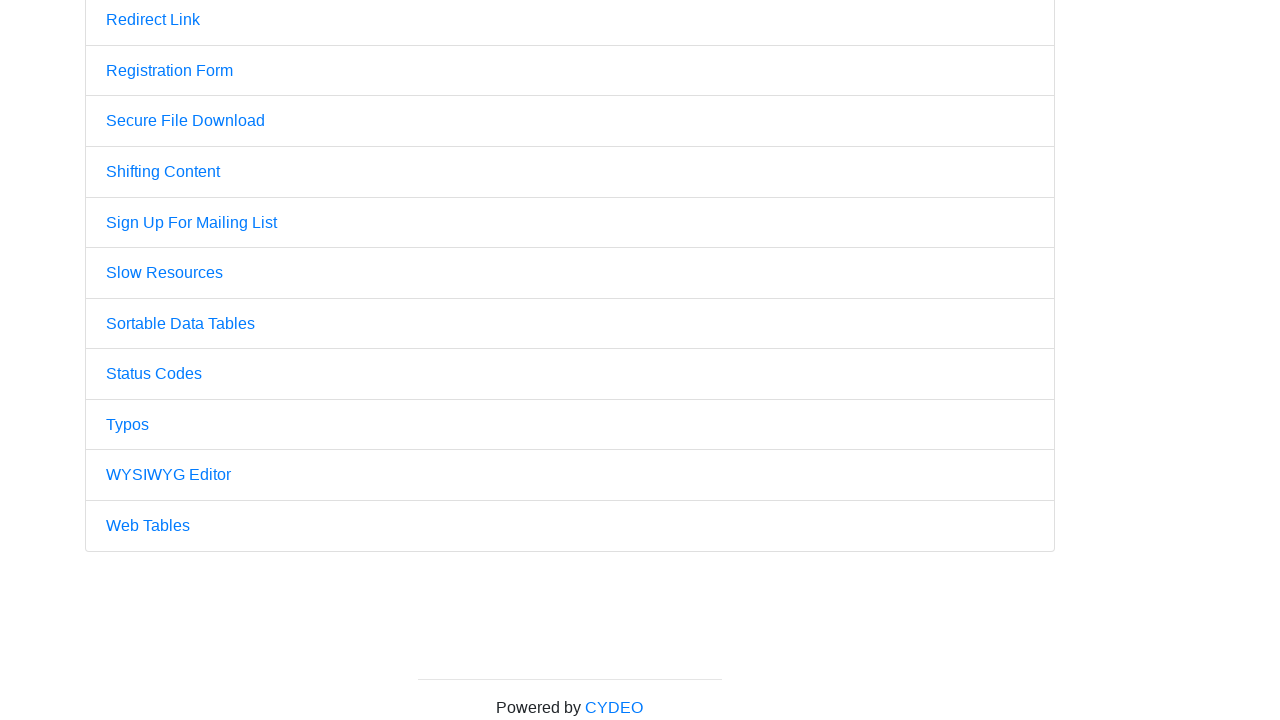

Pressed PageUp key (1st time)
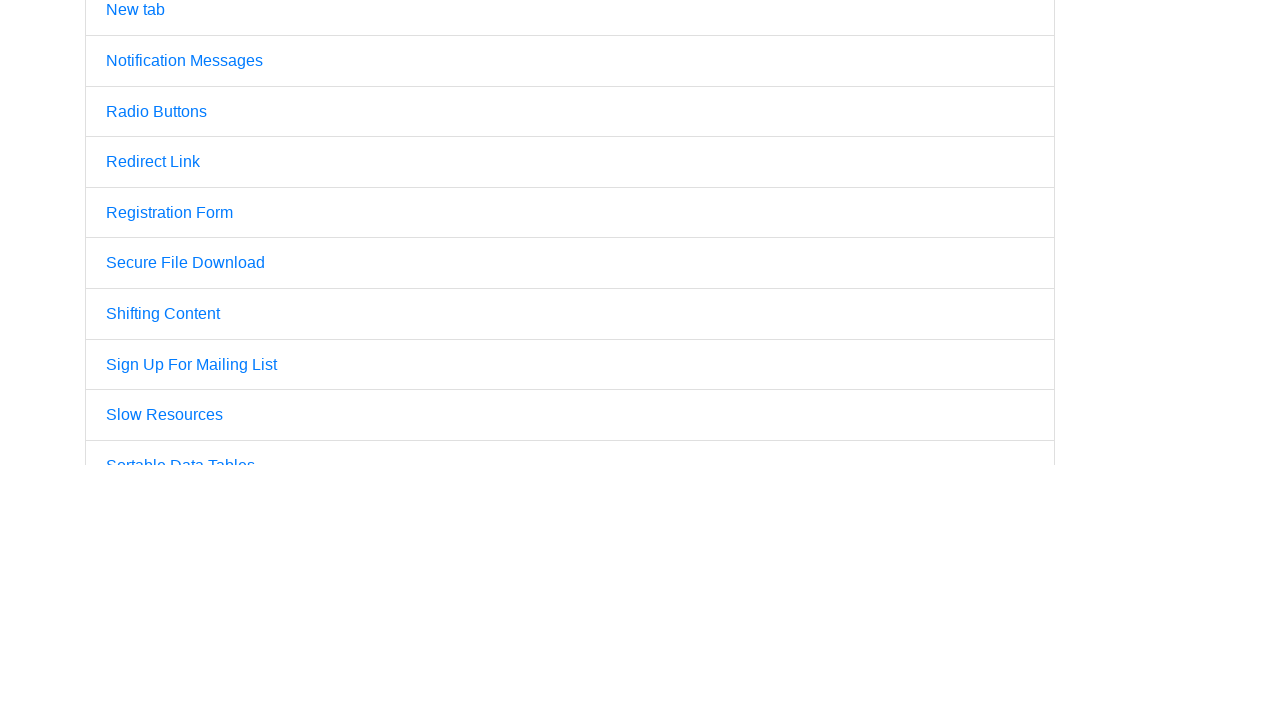

Pressed PageUp key (2nd time)
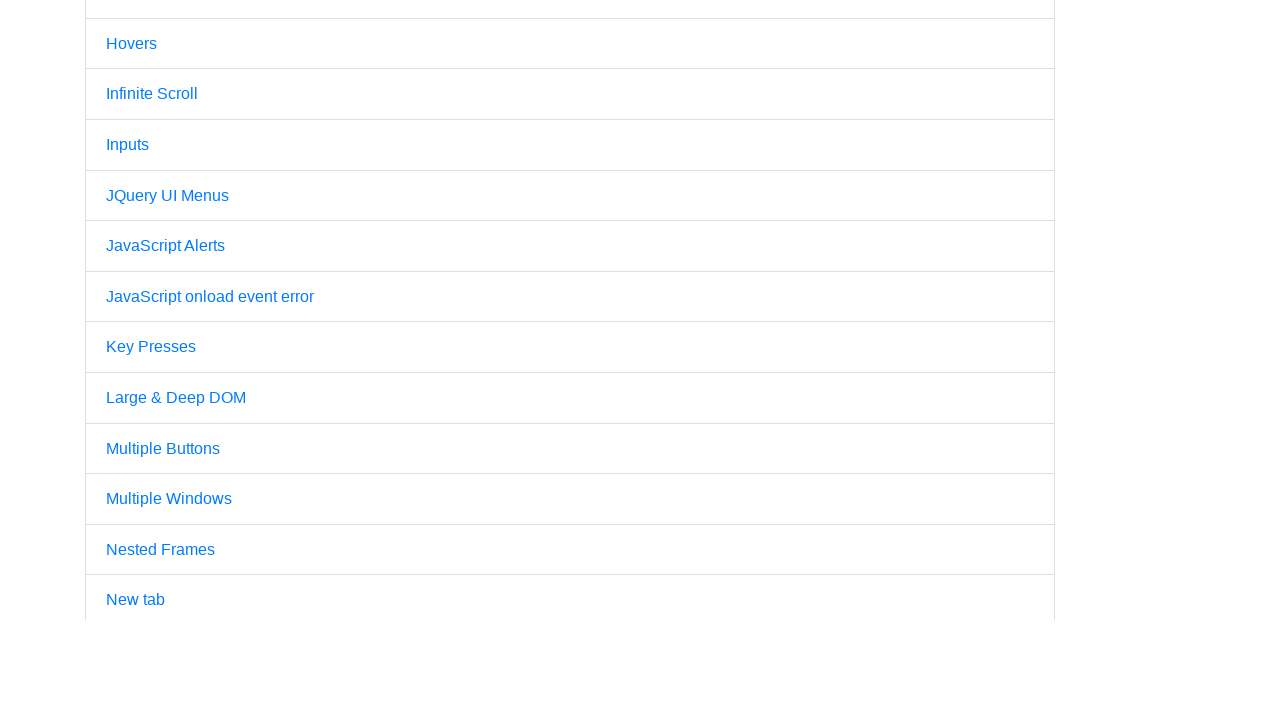

Pressed PageUp key (3rd time)
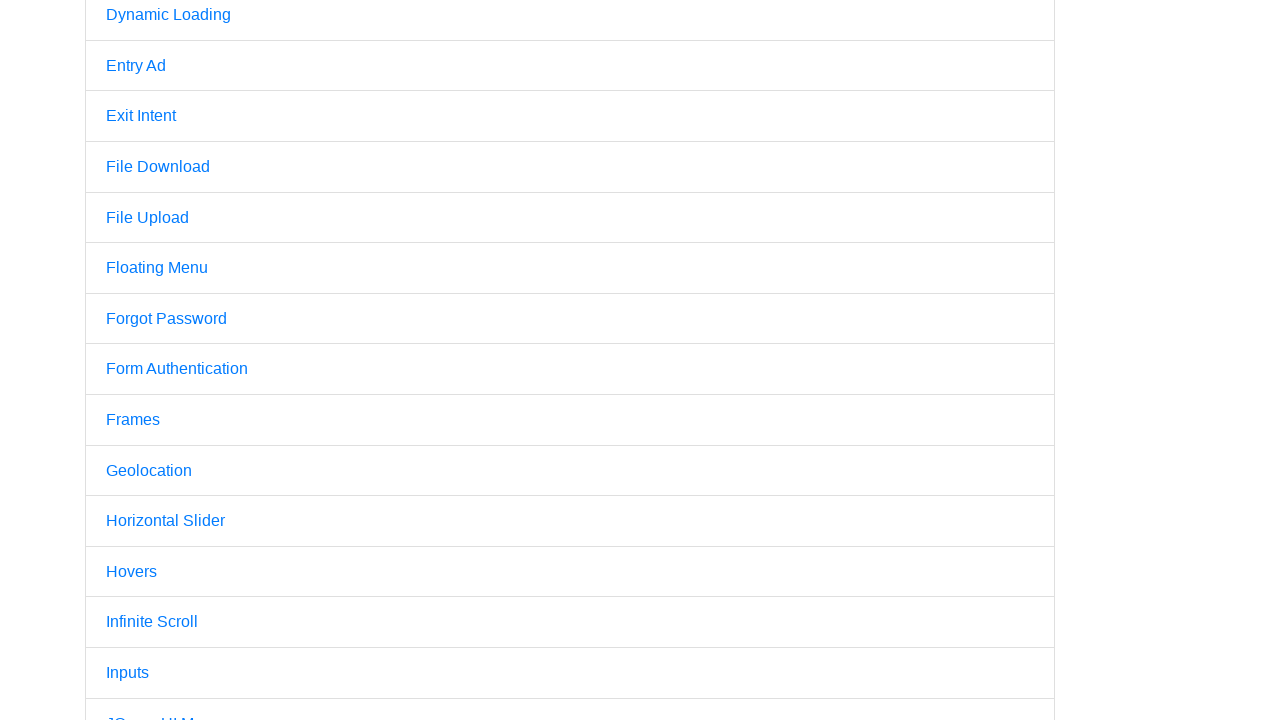

Pressed PageUp key (4th time) to scroll back to top
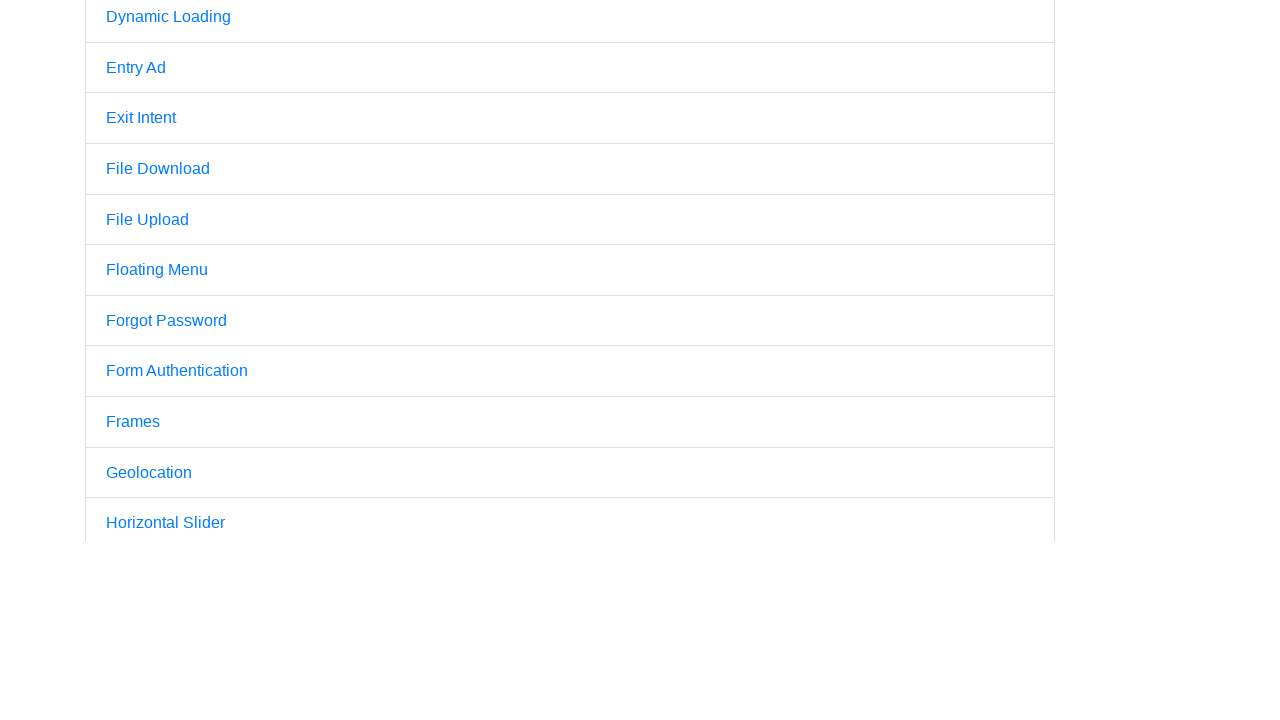

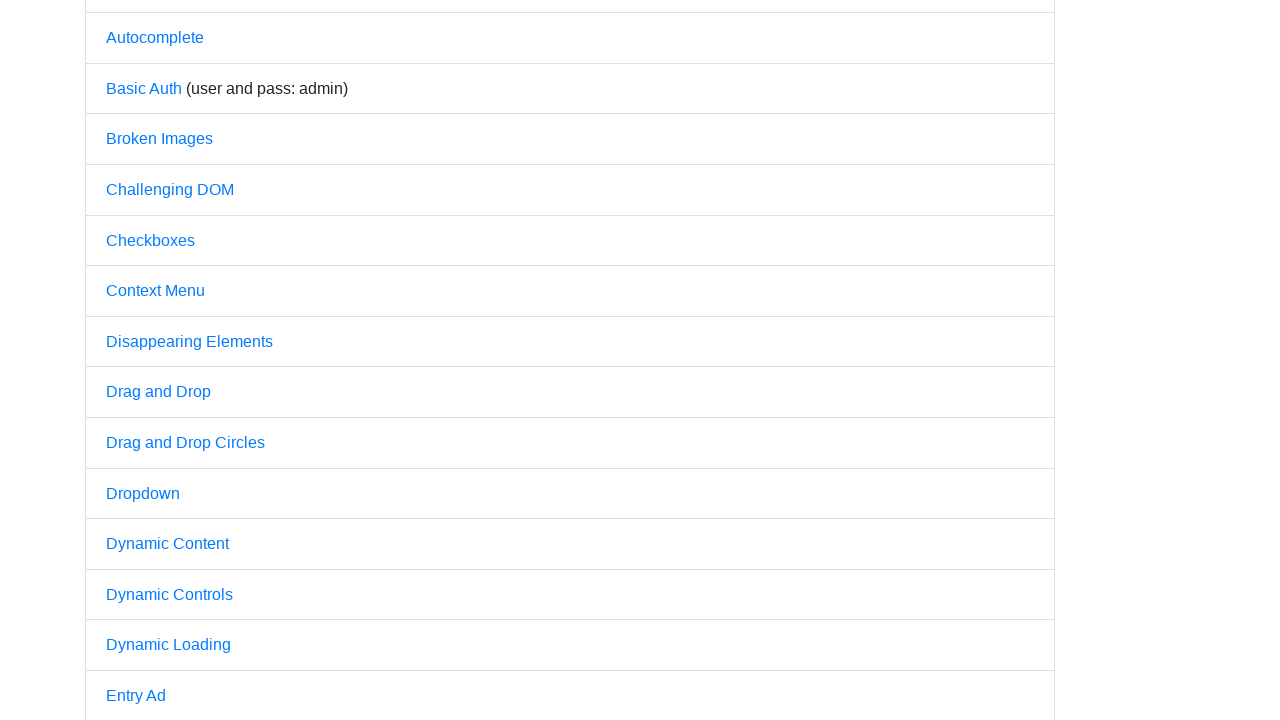